Tests autocomplete dropdown functionality by typing partial text and selecting an option using keyboard navigation

Starting URL: https://www.rahulshettyacademy.com/AutomationPractice/

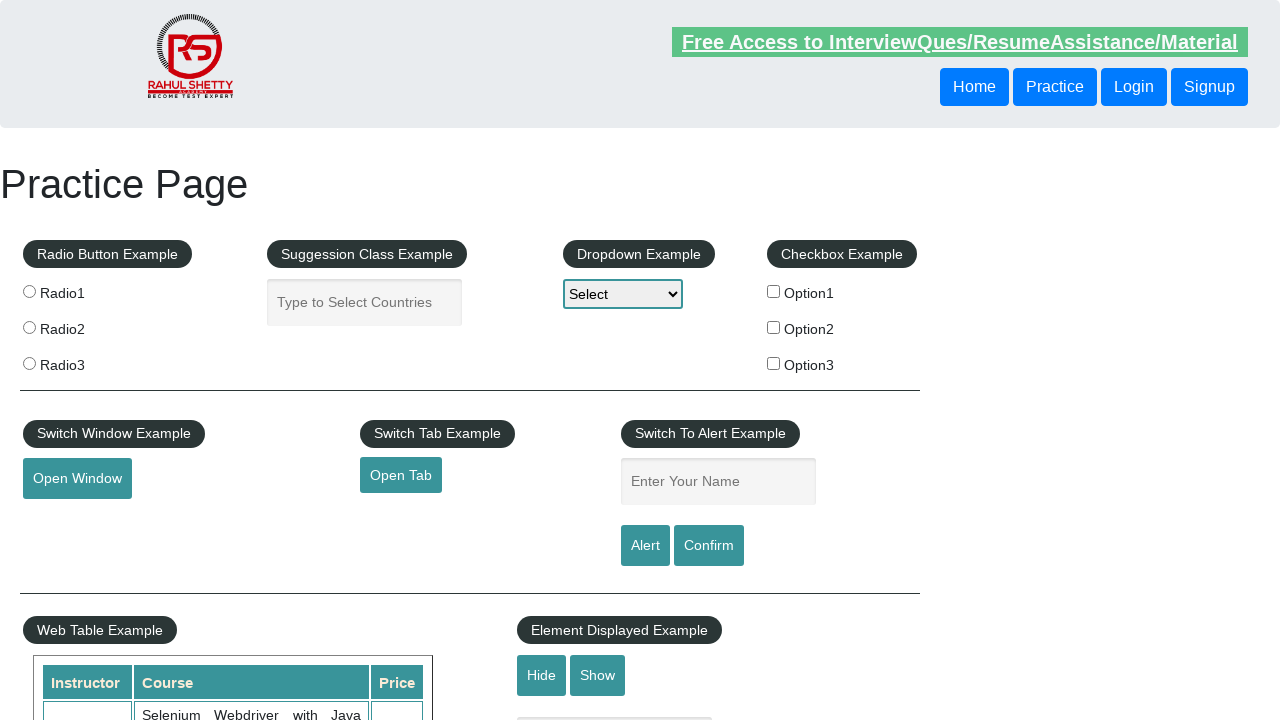

Scrolled down 300px to make autocomplete field visible
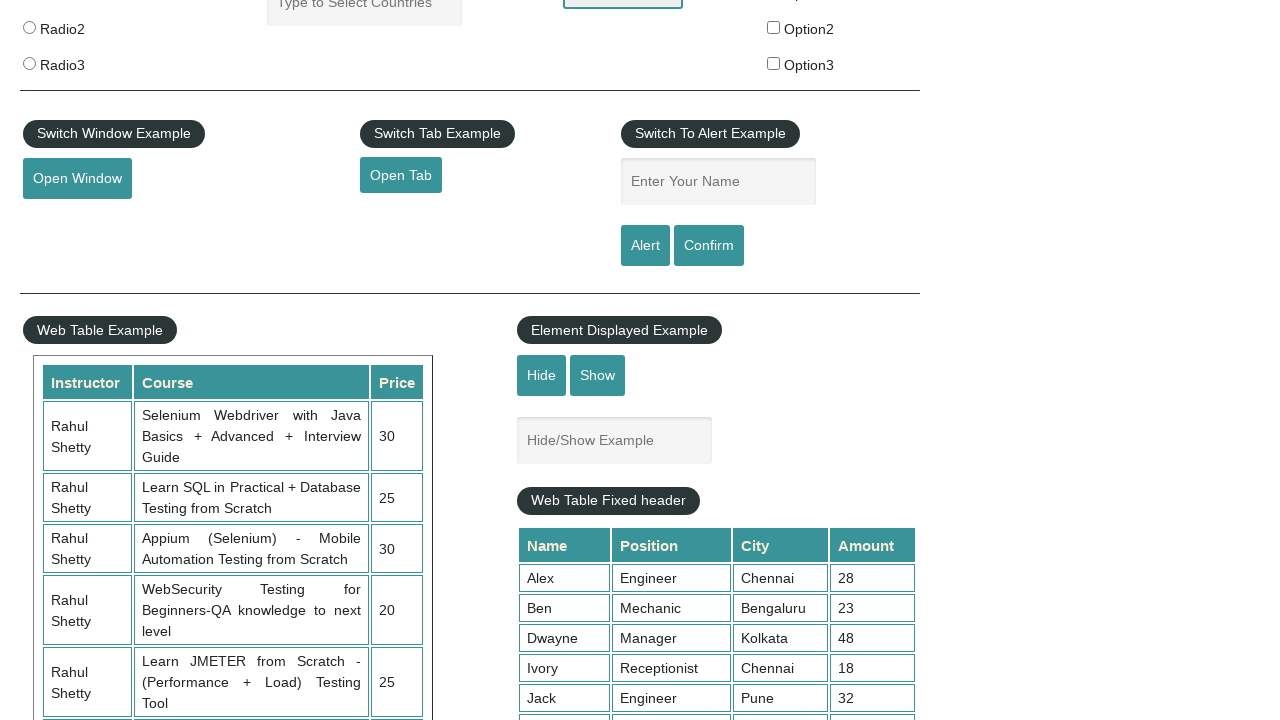

Filled autocomplete field with 'Can' on input#autocomplete
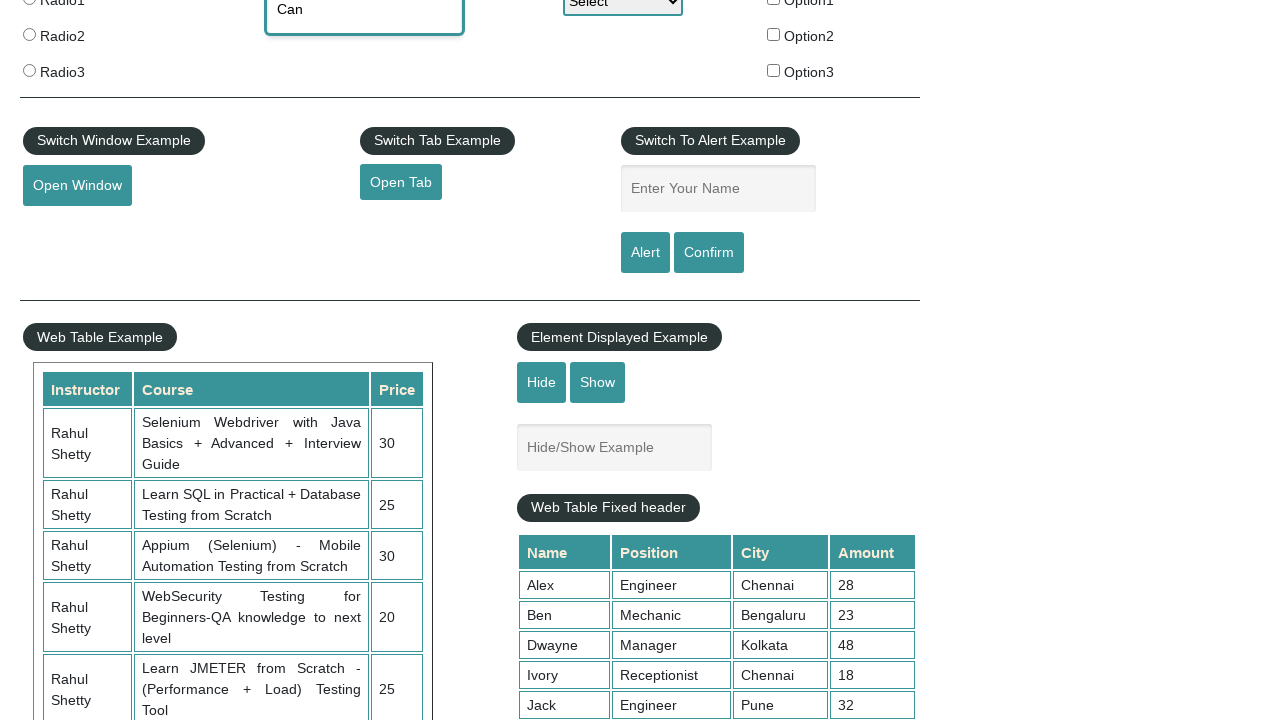

Waited 2000ms for dropdown suggestions to appear
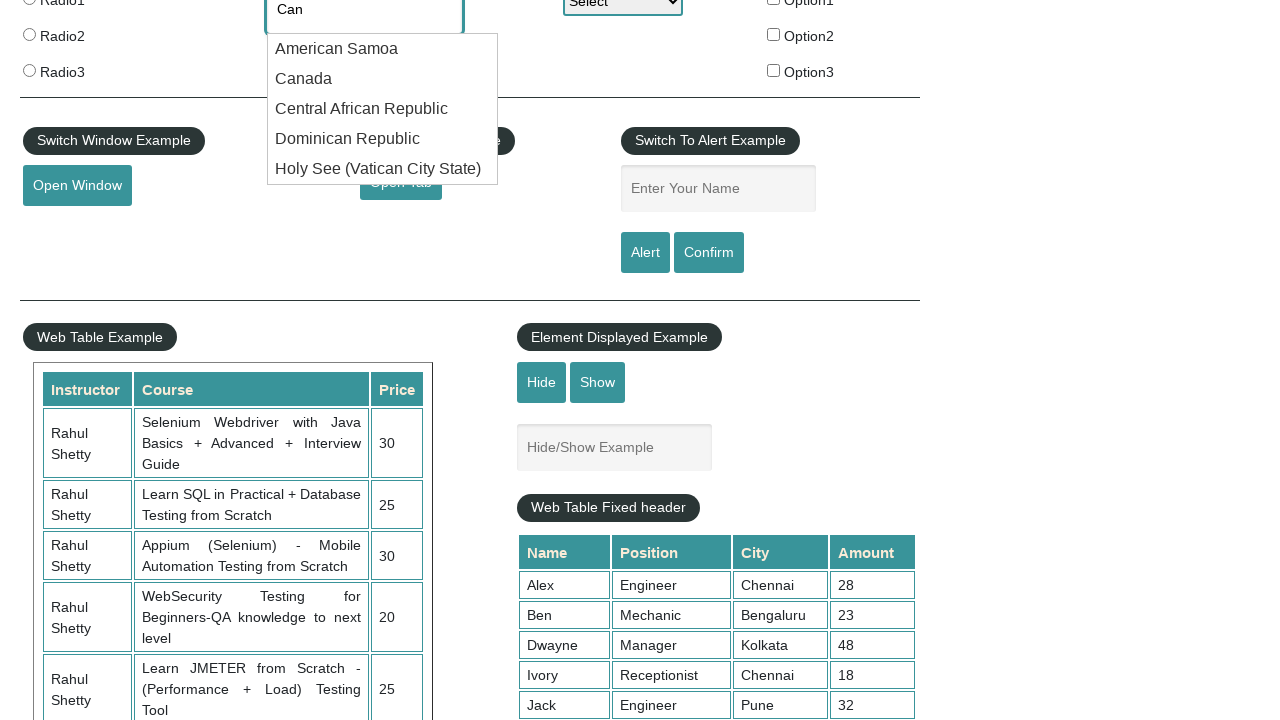

Pressed ArrowDown to navigate to first dropdown option on input#autocomplete
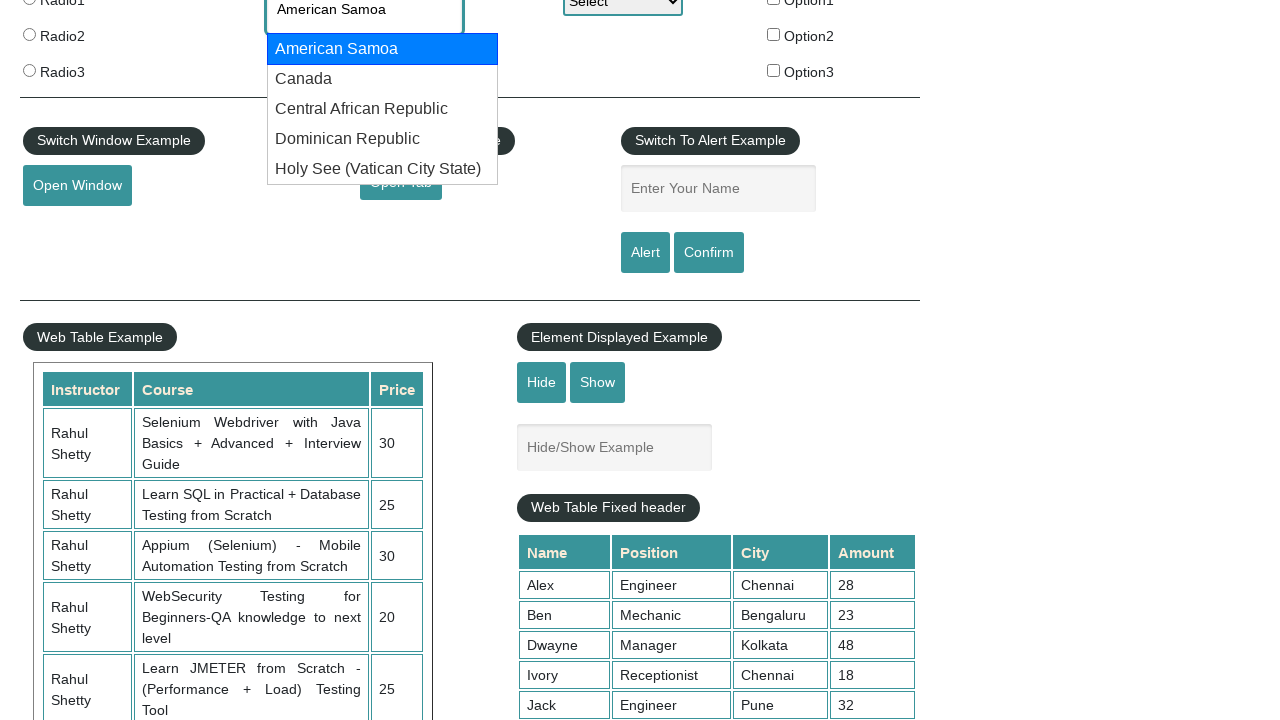

Pressed ArrowDown to navigate to second dropdown option on input#autocomplete
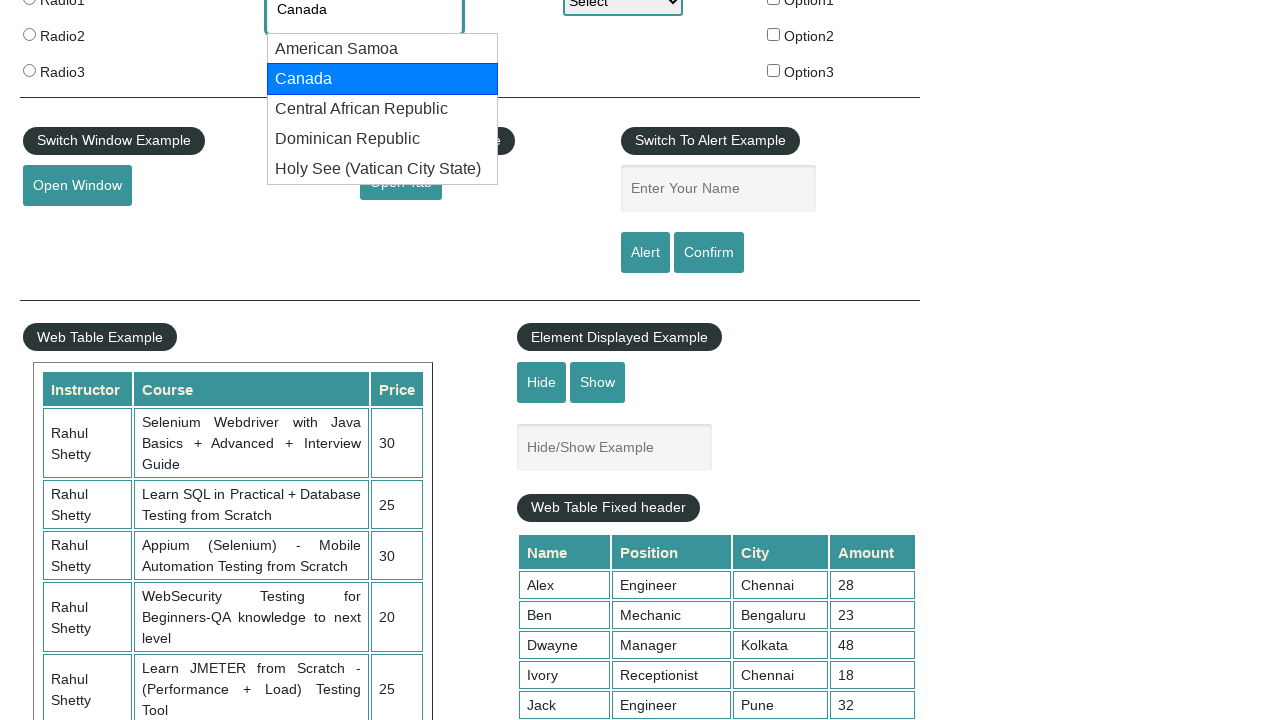

Pressed Enter to select the highlighted dropdown option on input#autocomplete
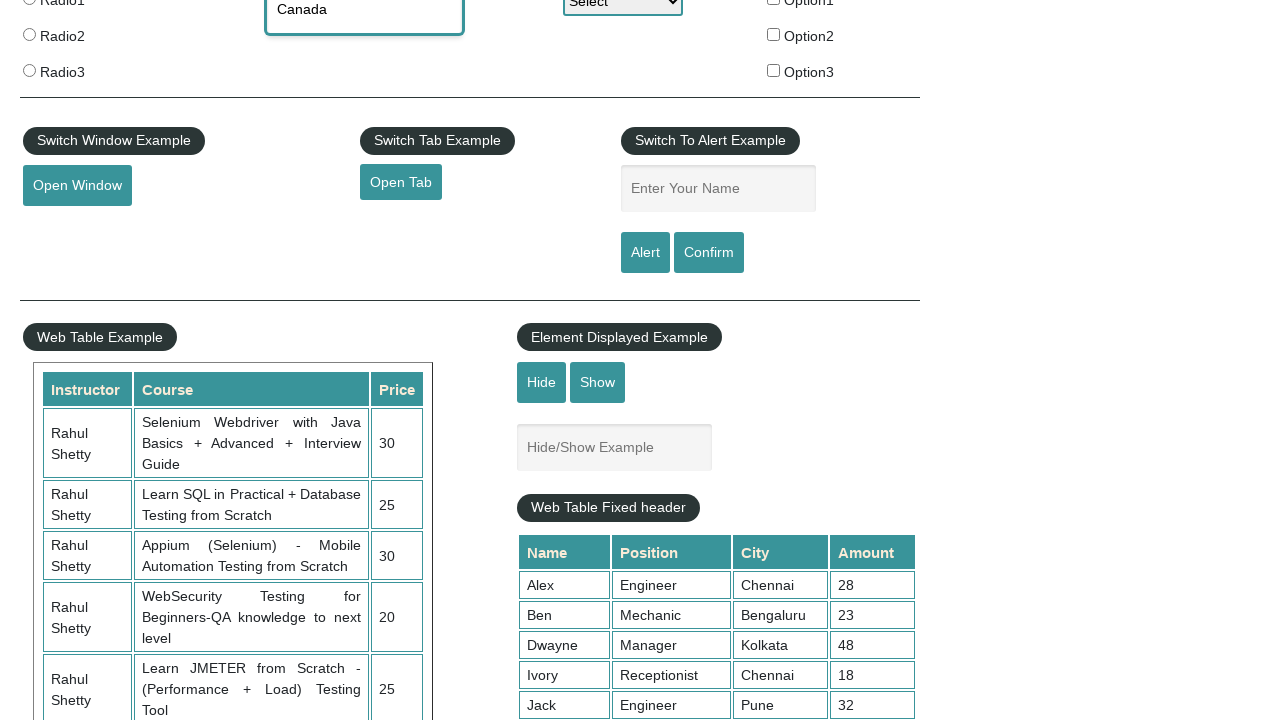

Retrieved selected autocomplete value: 'None'
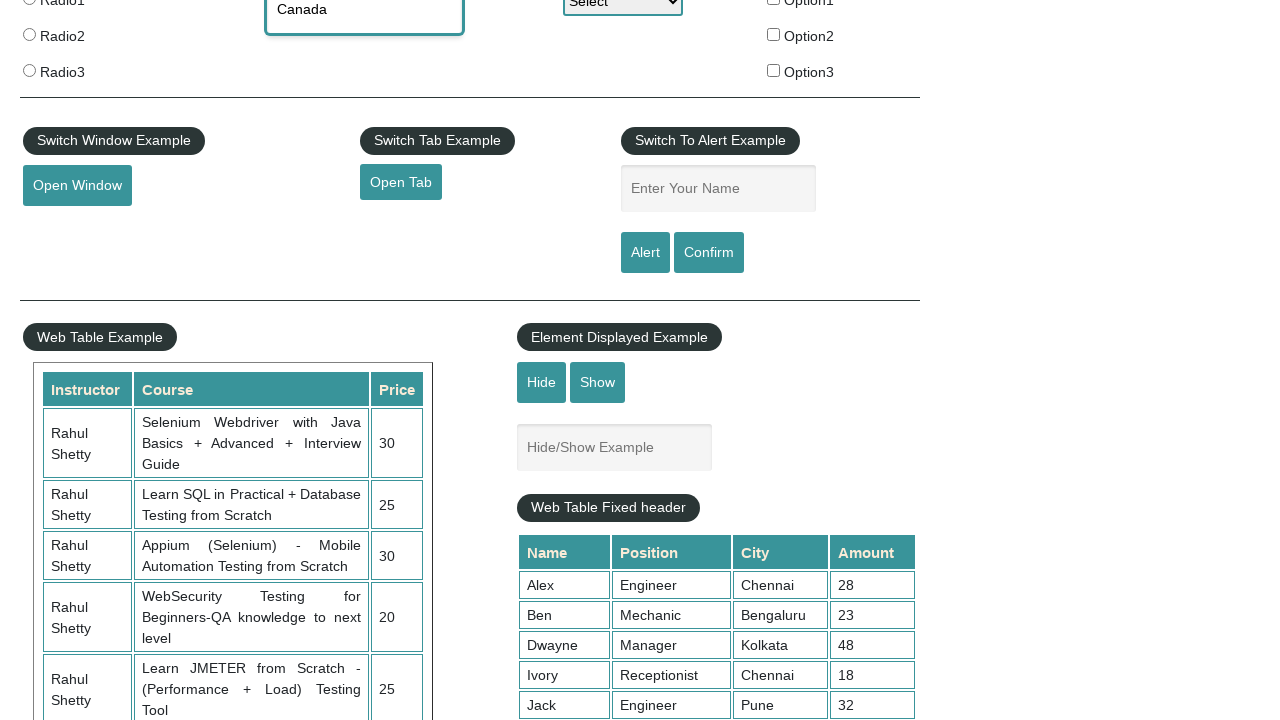

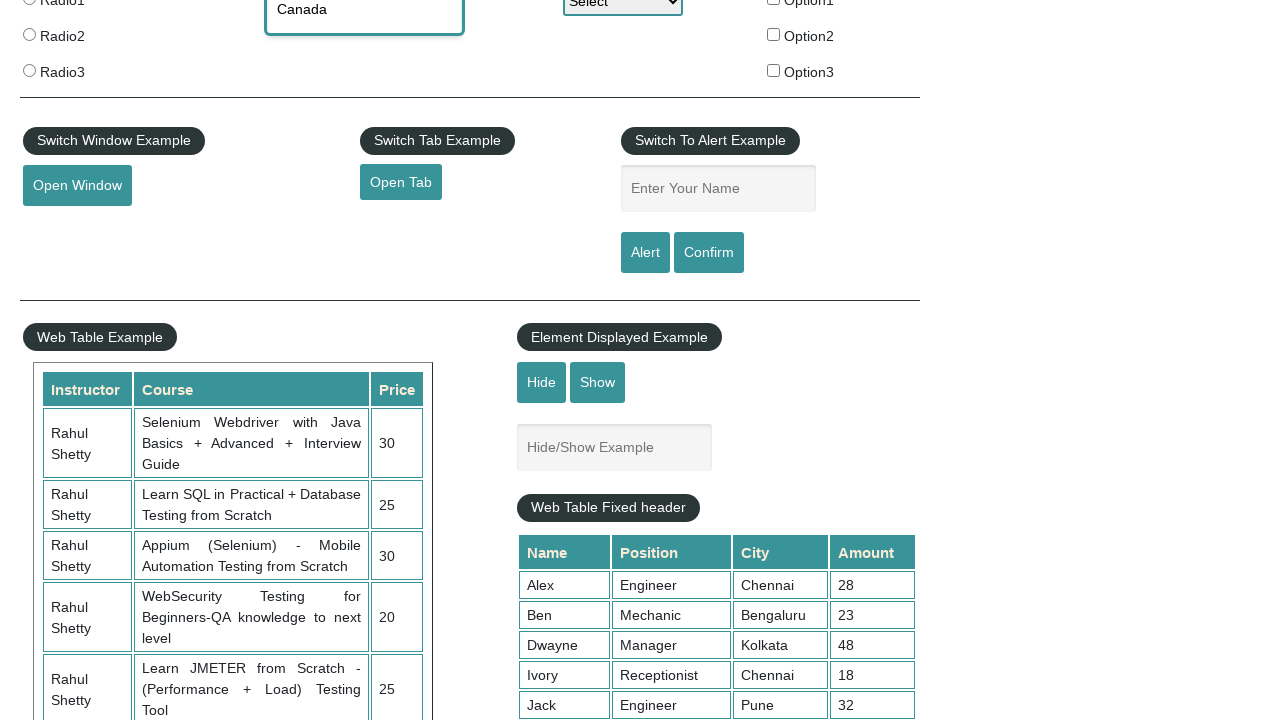